Tests handling dynamic math captcha data by reading the captcha text, extracting two numbers, calculating their sum, entering the result, and verifying the submit button becomes enabled. Repeats this process 4 times with page refreshes.

Starting URL: https://www.jqueryscript.net/demo/Simple-Math-Captcha-Plugin-for-jQuery-ebcaptcha/demo/

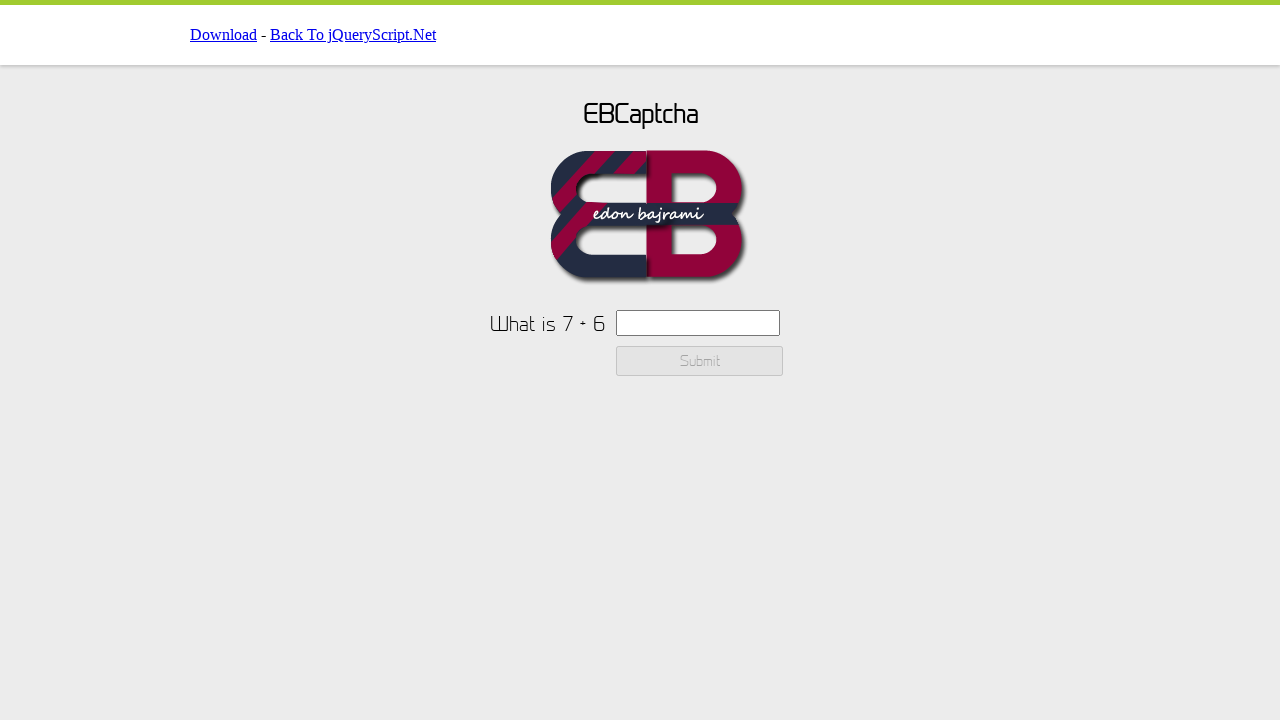

Retrieved captcha text: 'What is 7 + 6'
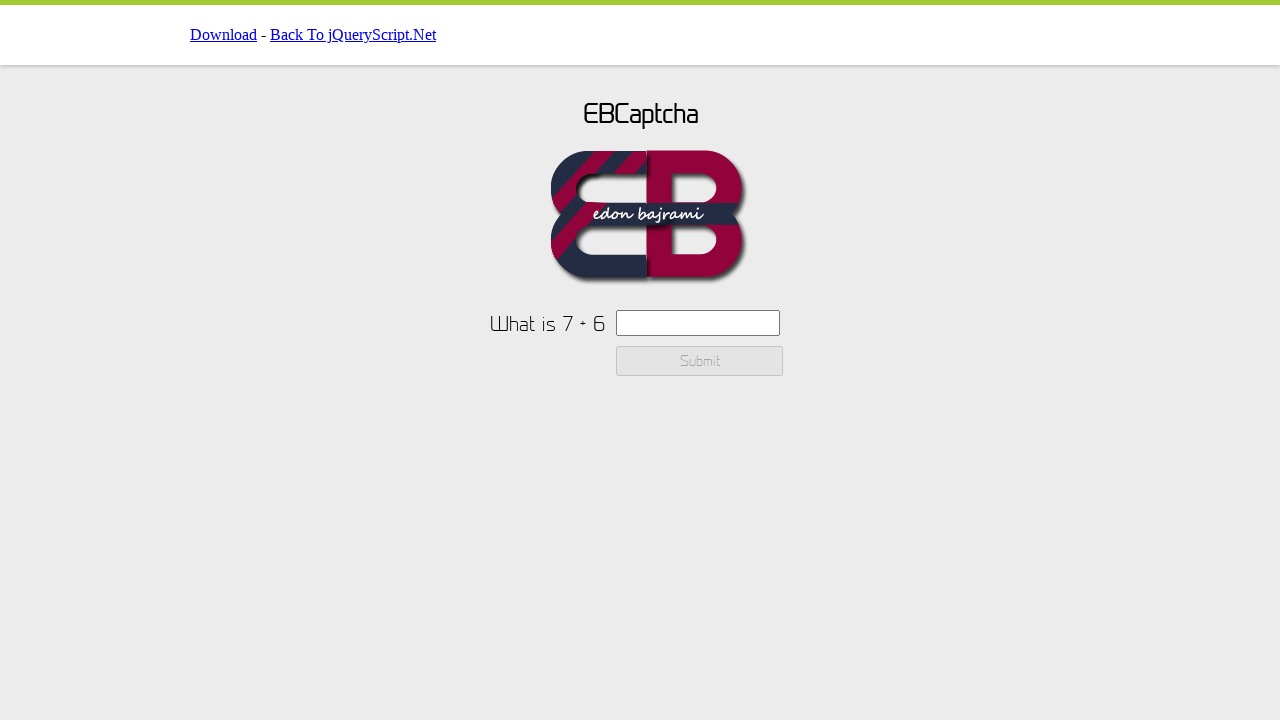

Extracted first number from captcha: 7
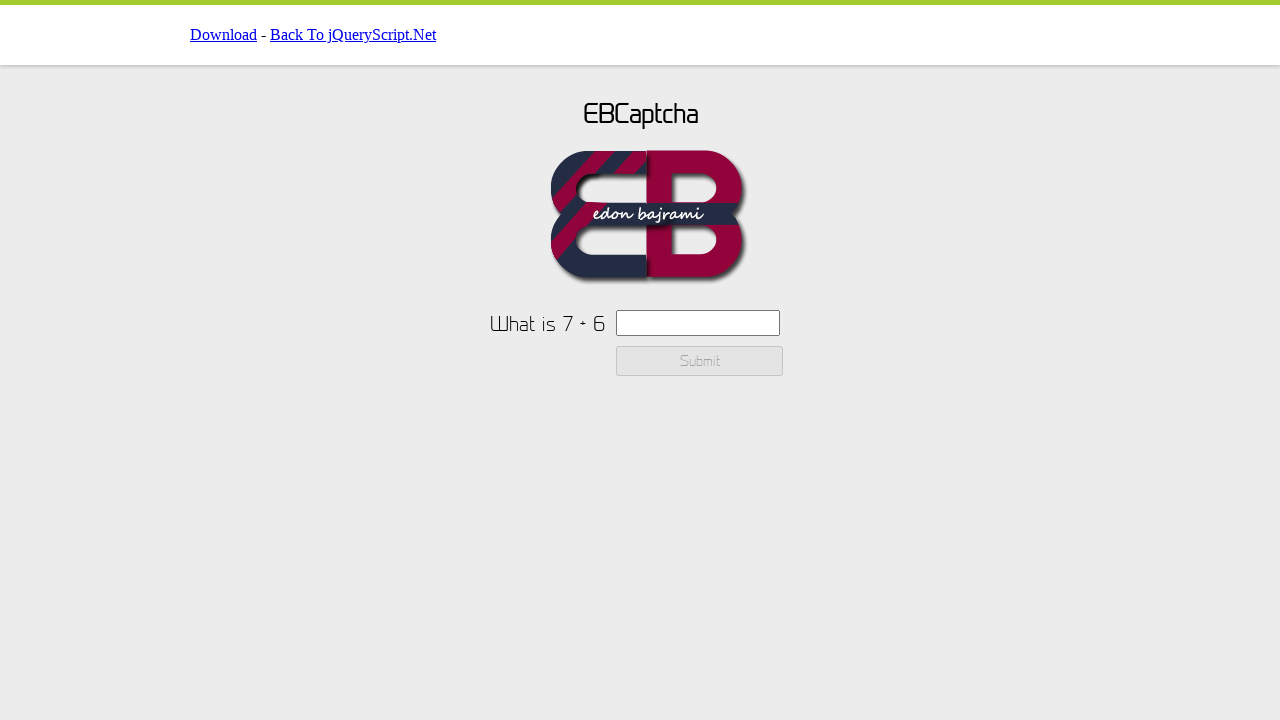

Extracted second number from captcha: 6
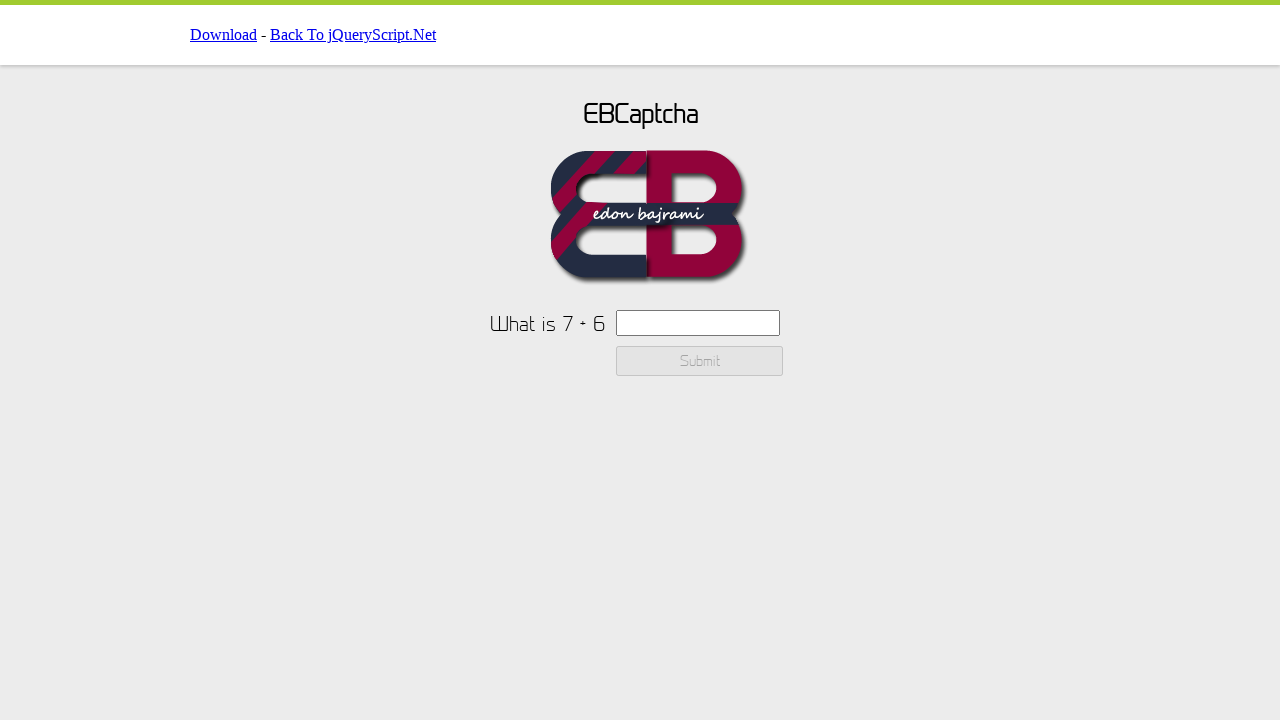

Calculated sum: 7 + 6 = 13
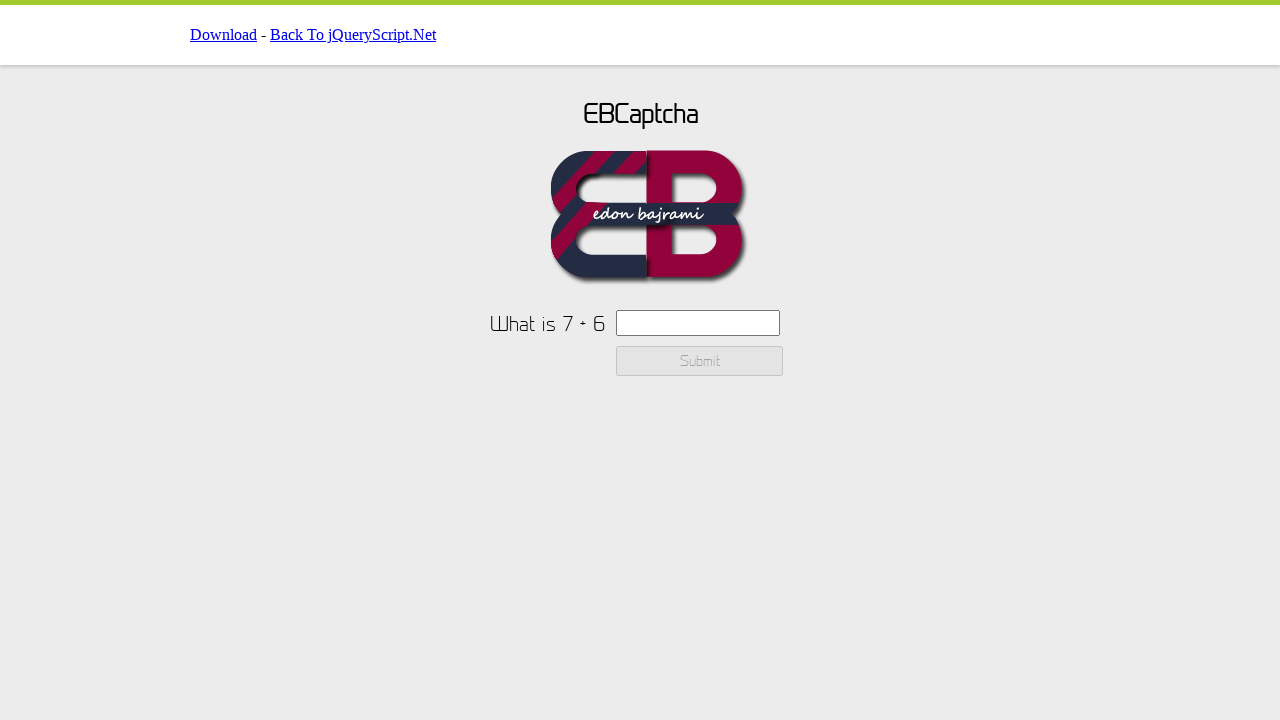

Entered calculated result '13' into captcha input field on #ebcaptchainput
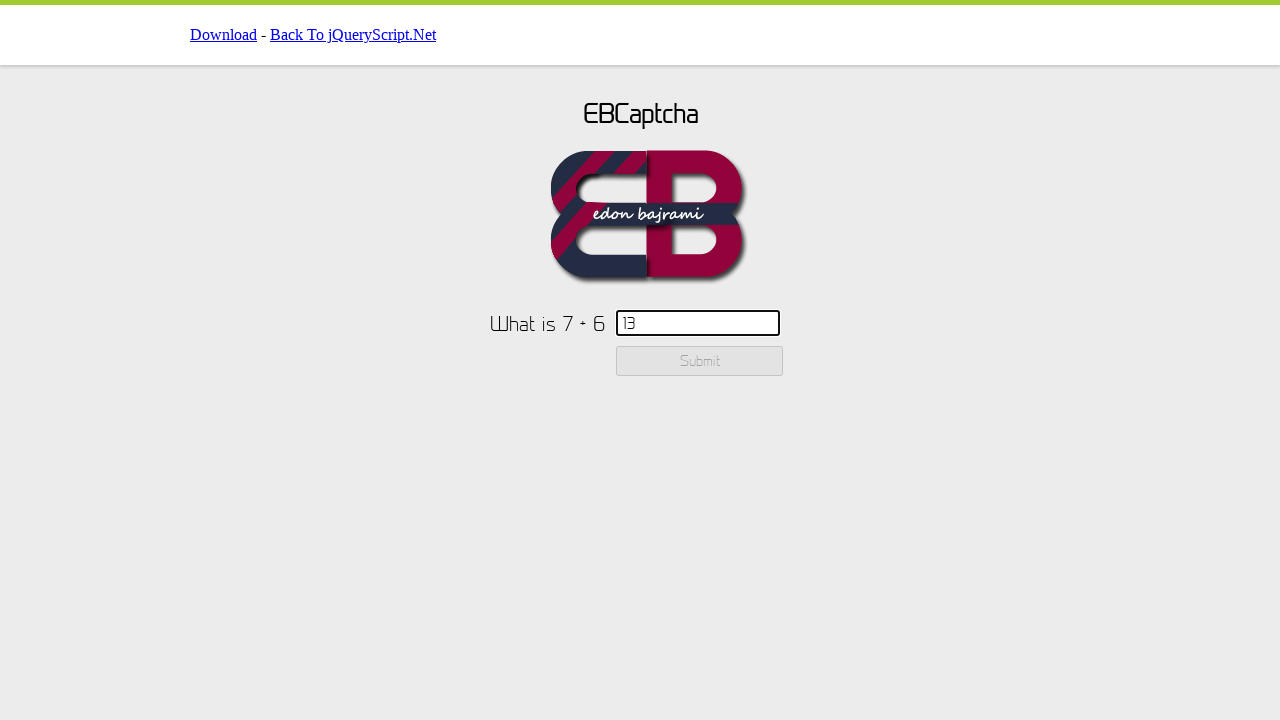

Checked submit button enabled state: False
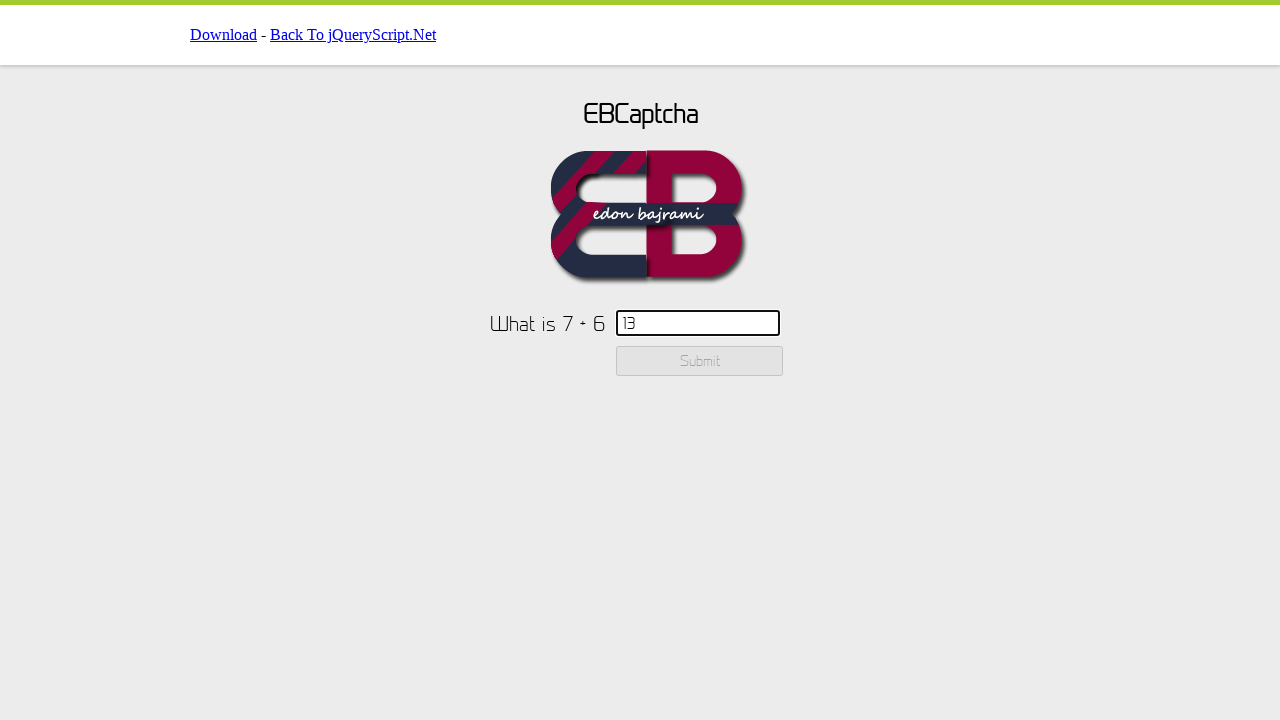

Calculation verification failed - submit button is disabled
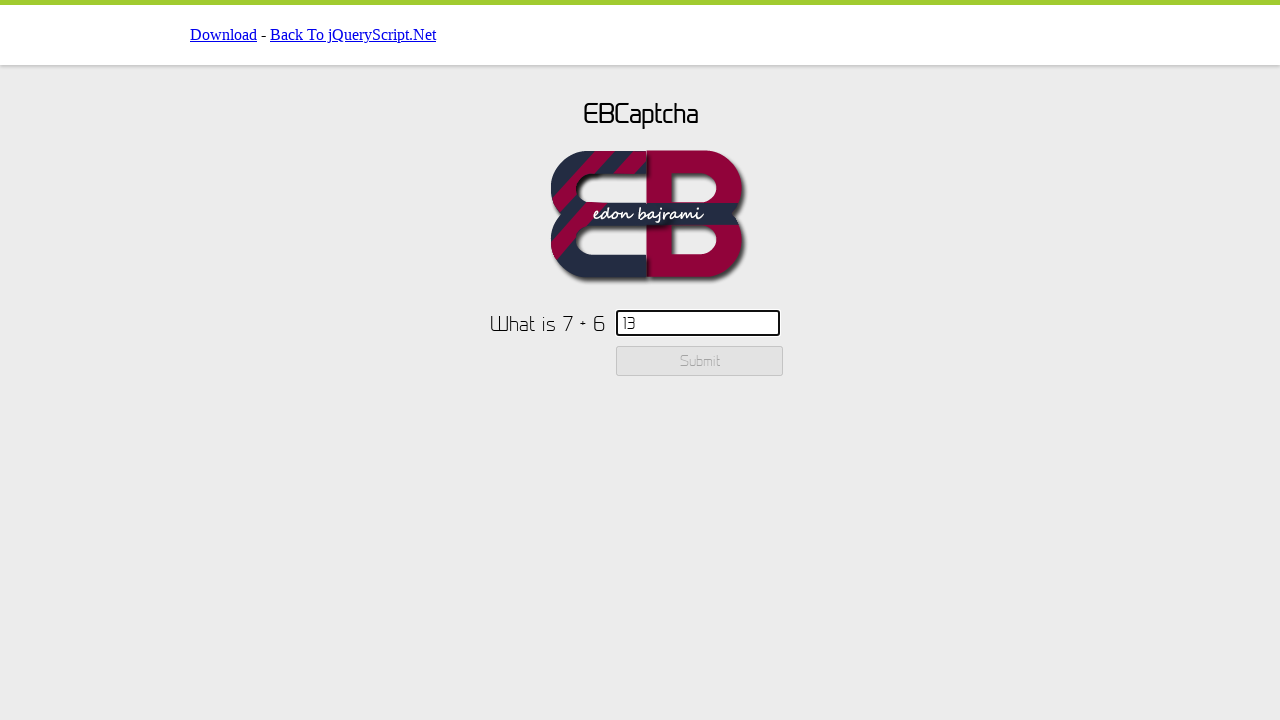

Reloaded page for iteration 2 of 4
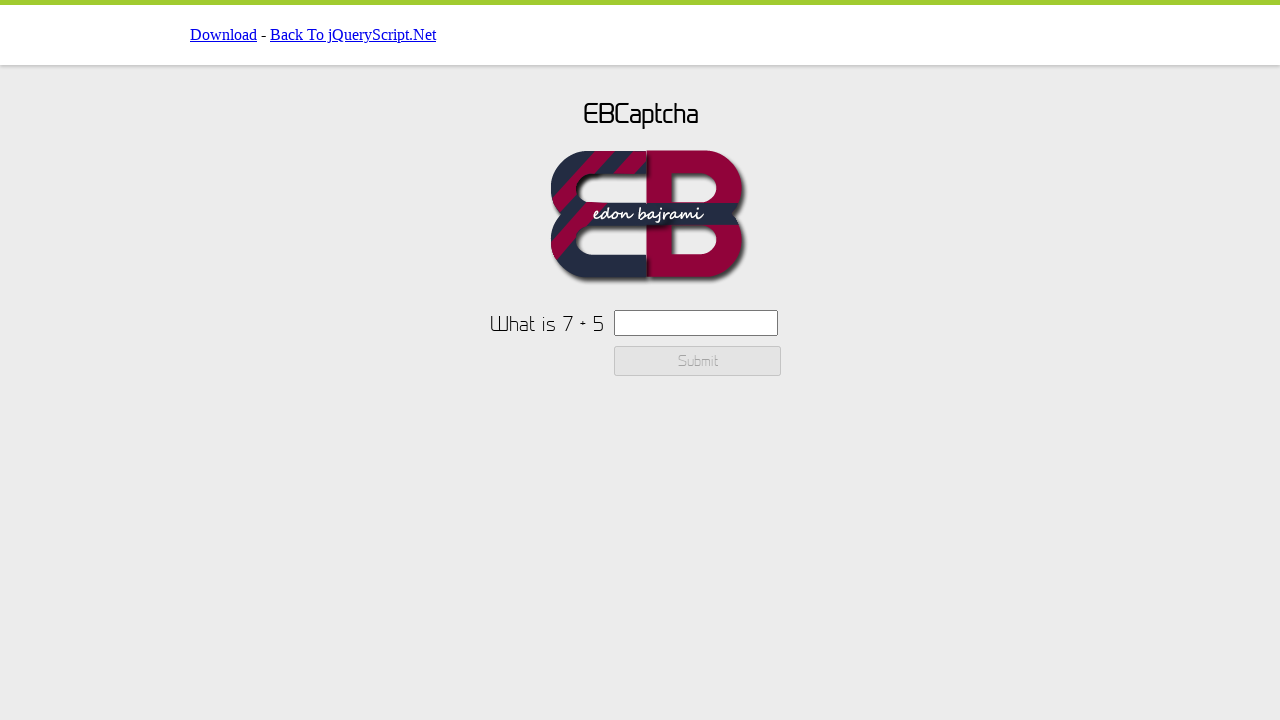

Waited for captcha text element to load after page reload
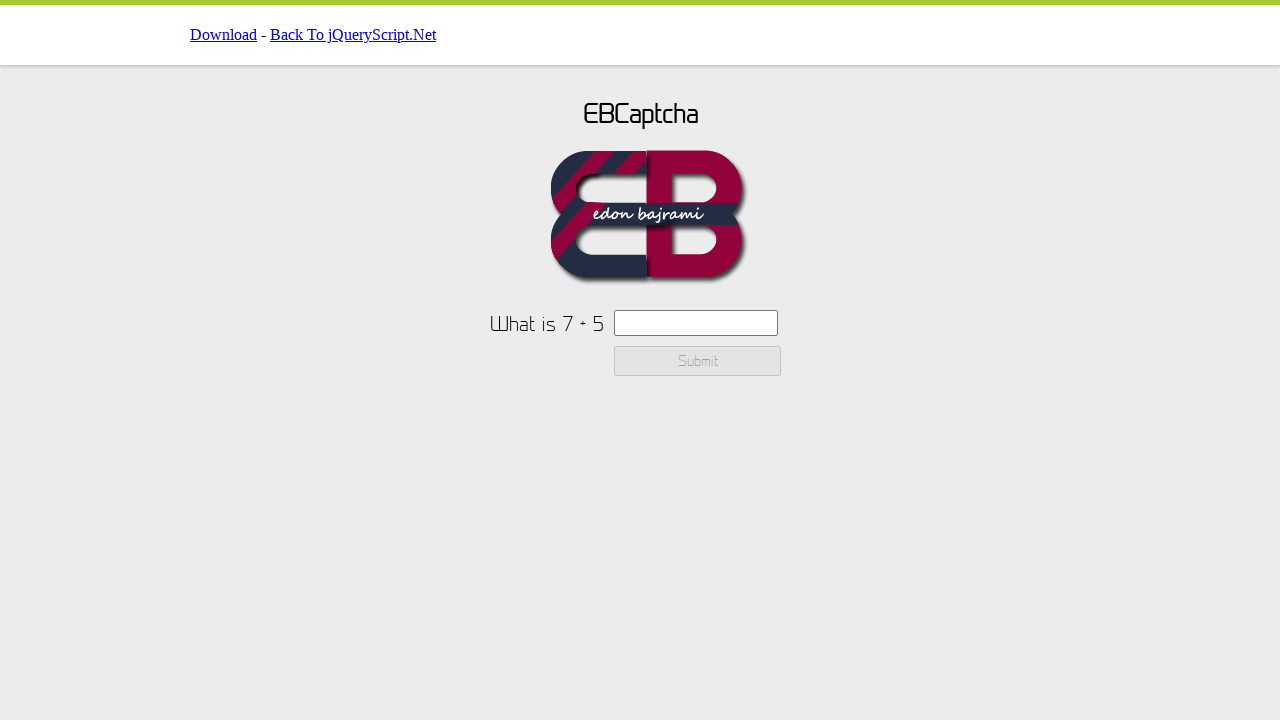

Retrieved captcha text: 'What is 7 + 5'
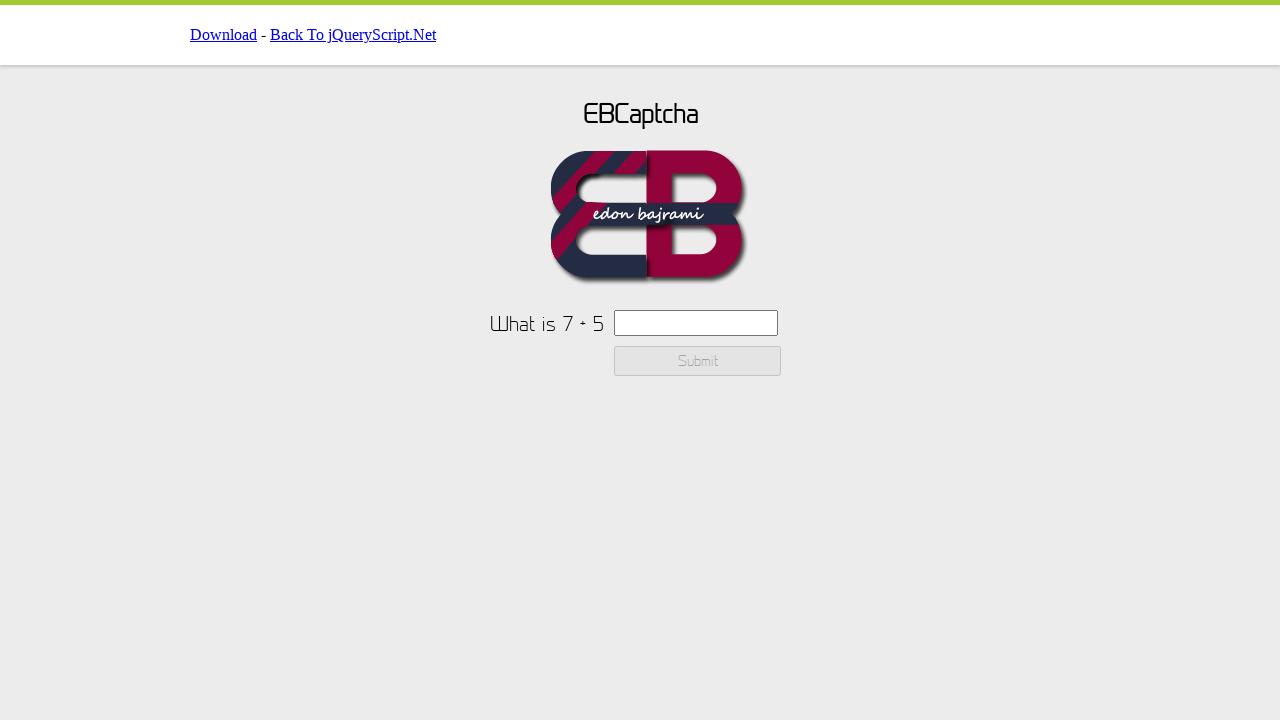

Extracted first number from captcha: 7
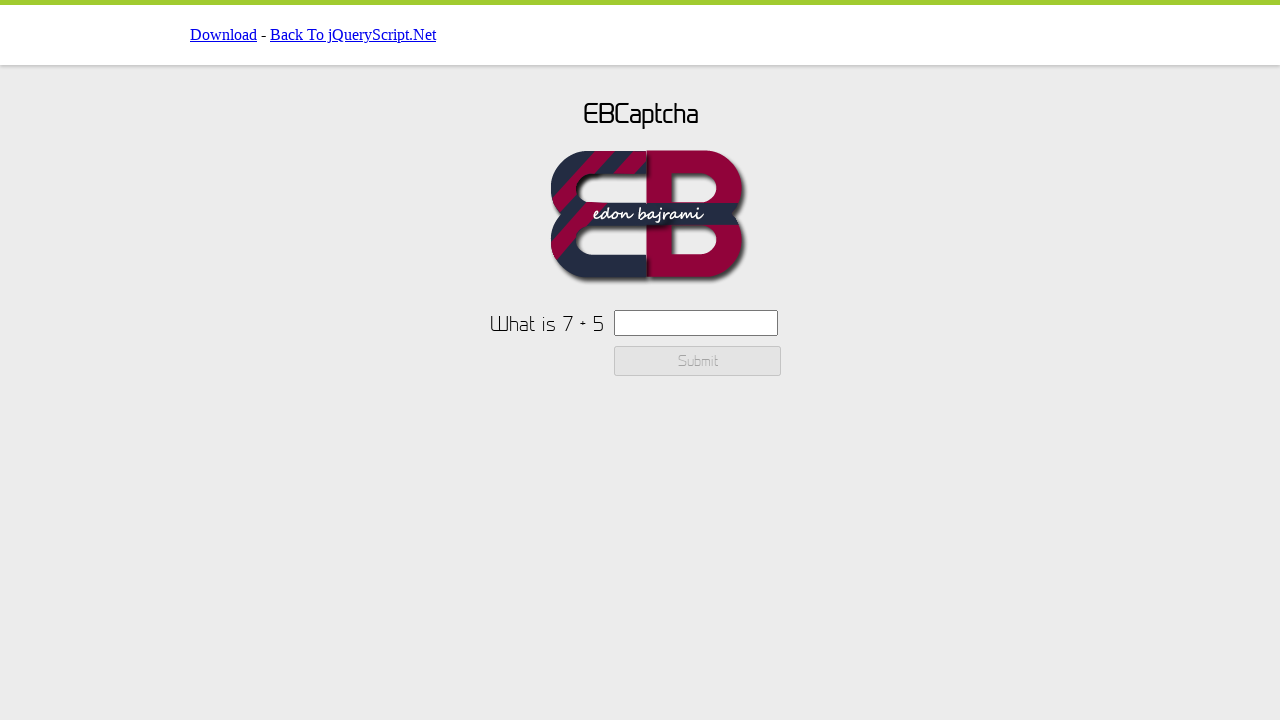

Extracted second number from captcha: 5
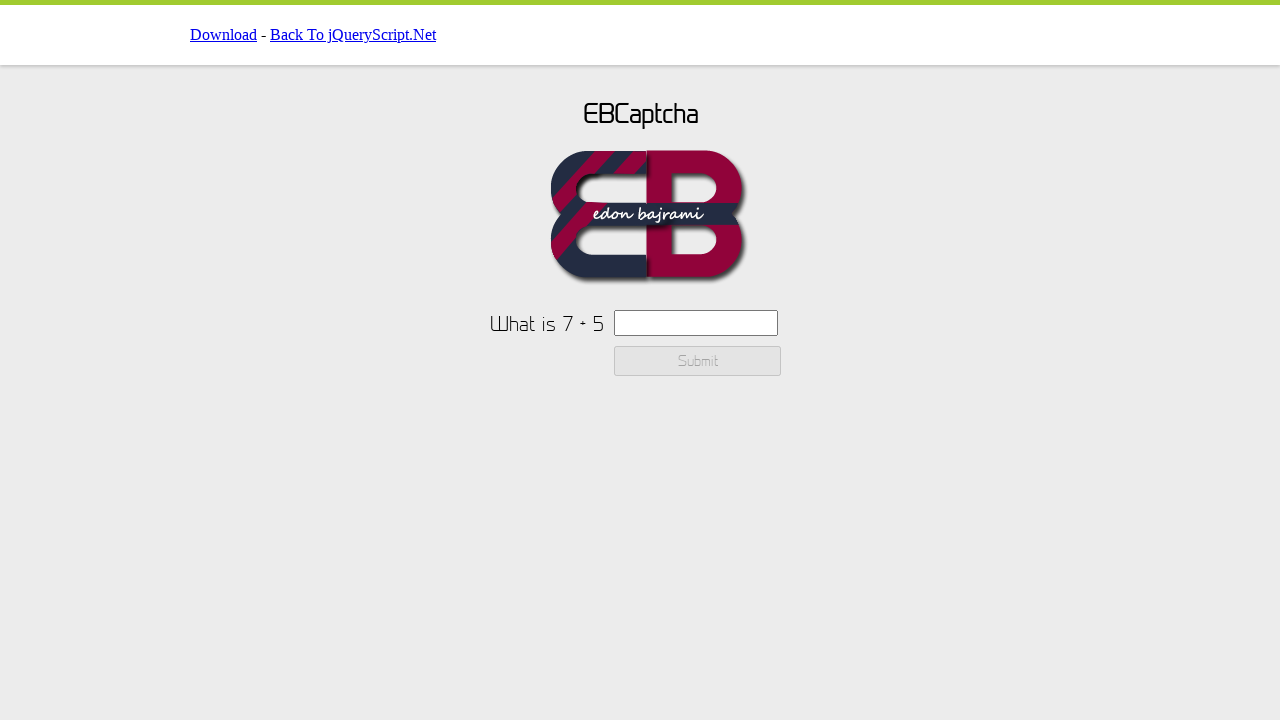

Calculated sum: 7 + 5 = 12
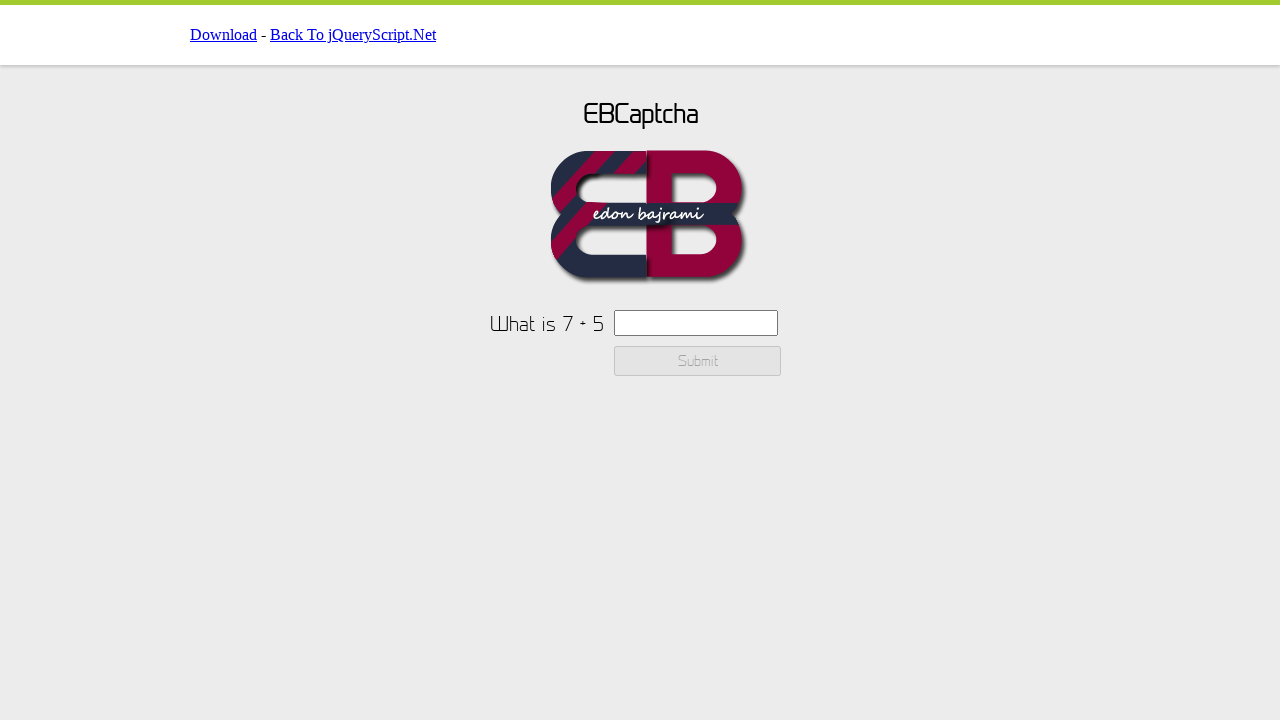

Entered calculated result '12' into captcha input field on #ebcaptchainput
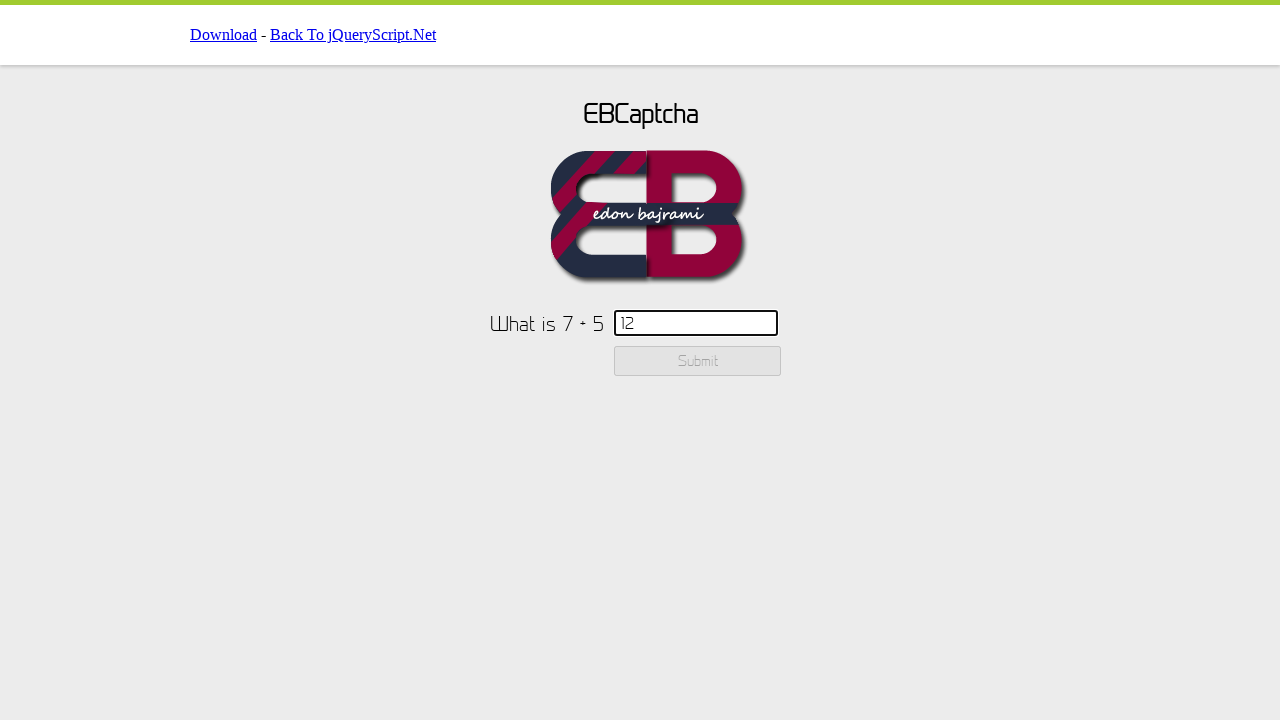

Checked submit button enabled state: False
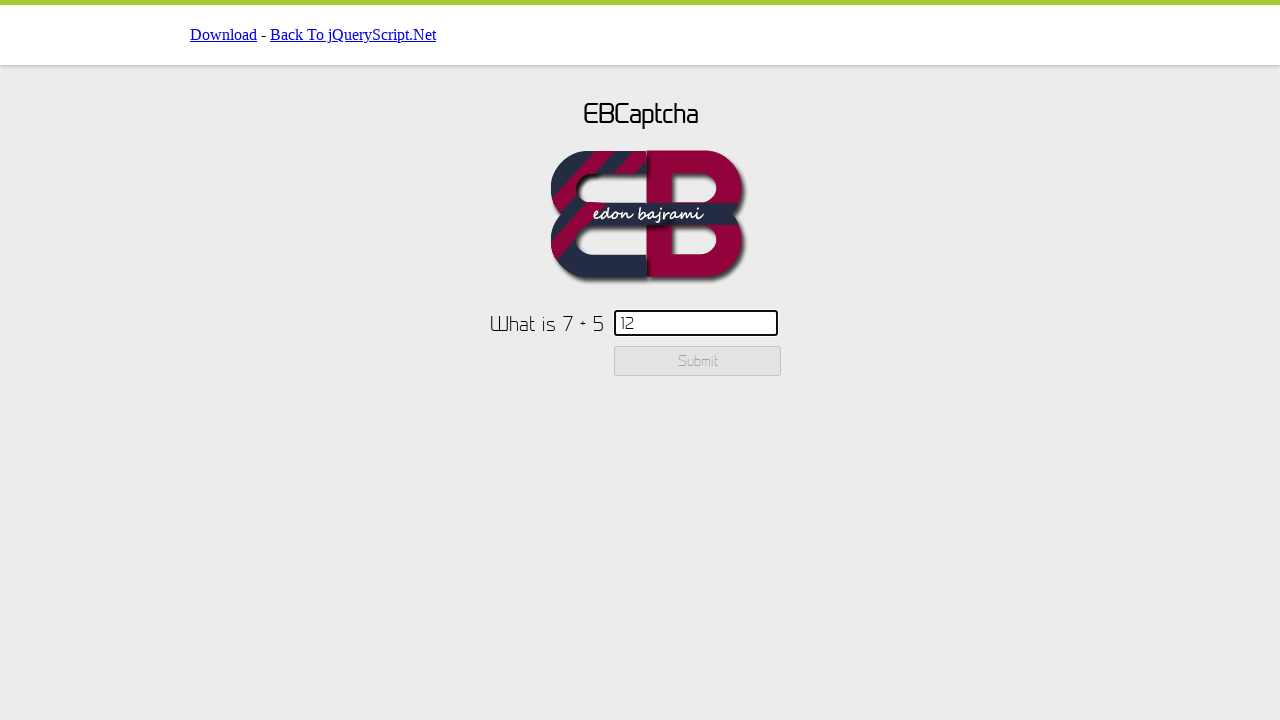

Calculation verification failed - submit button is disabled
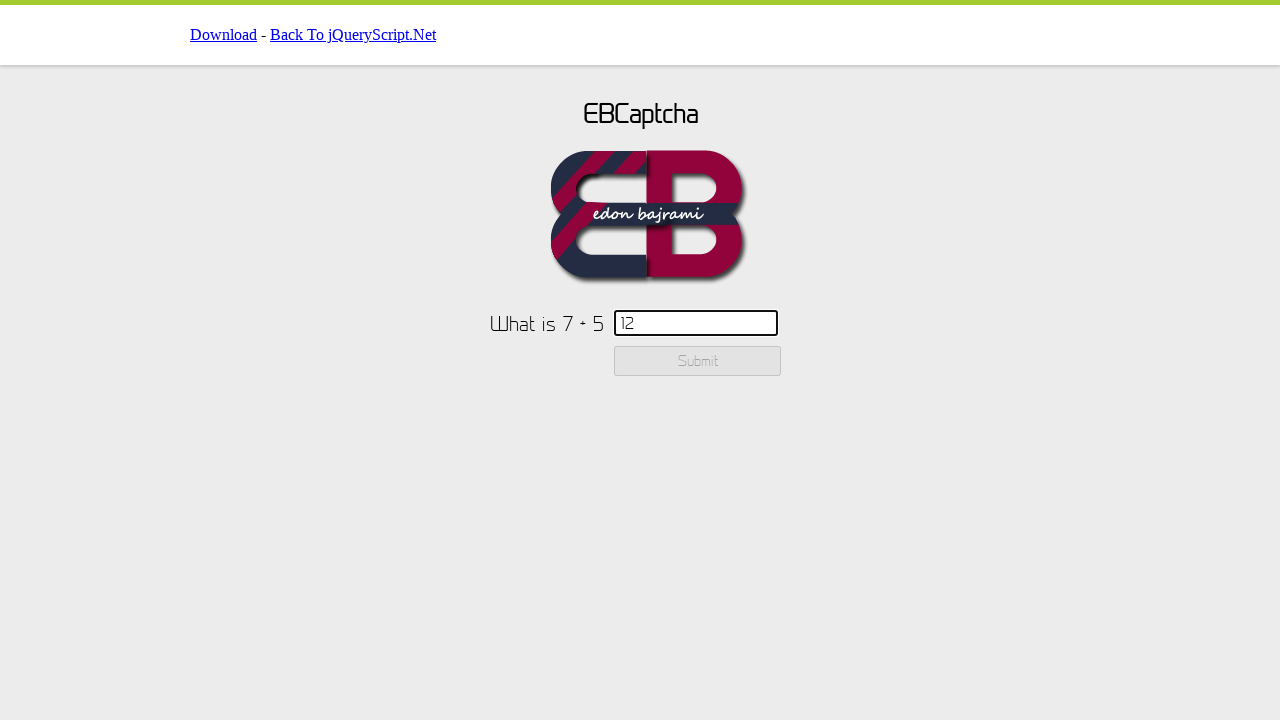

Reloaded page for iteration 3 of 4
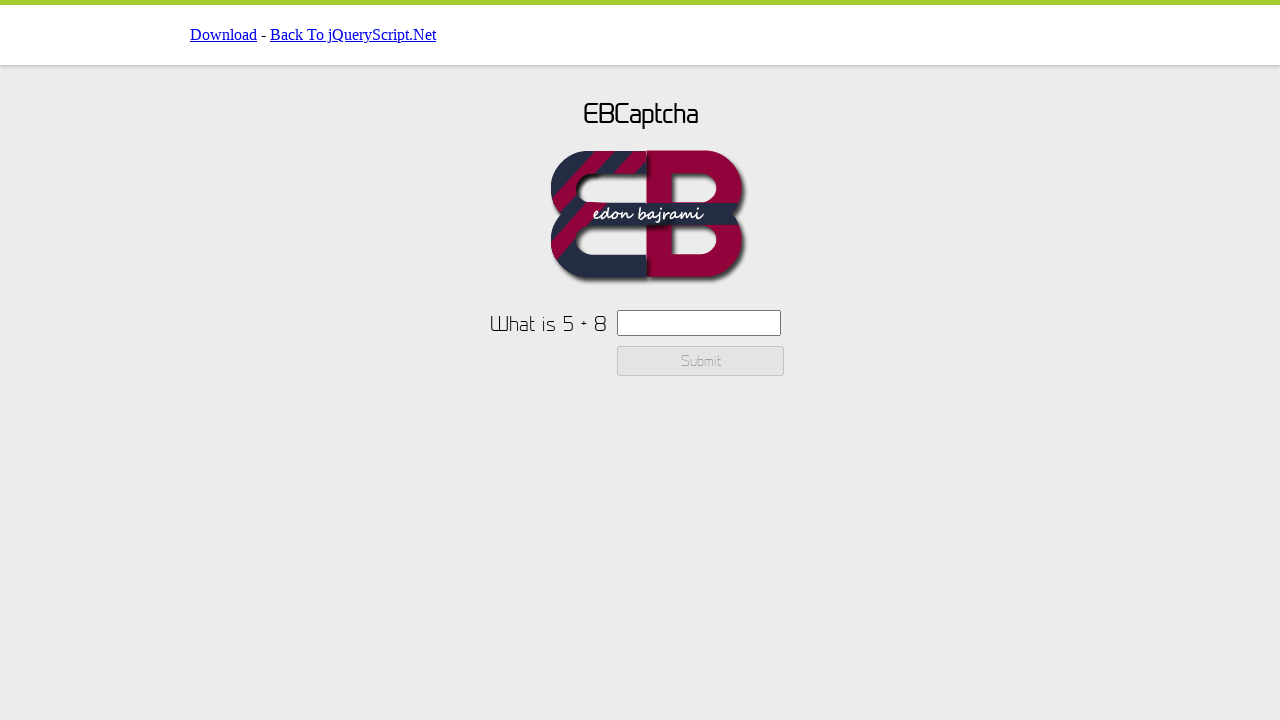

Waited for captcha text element to load after page reload
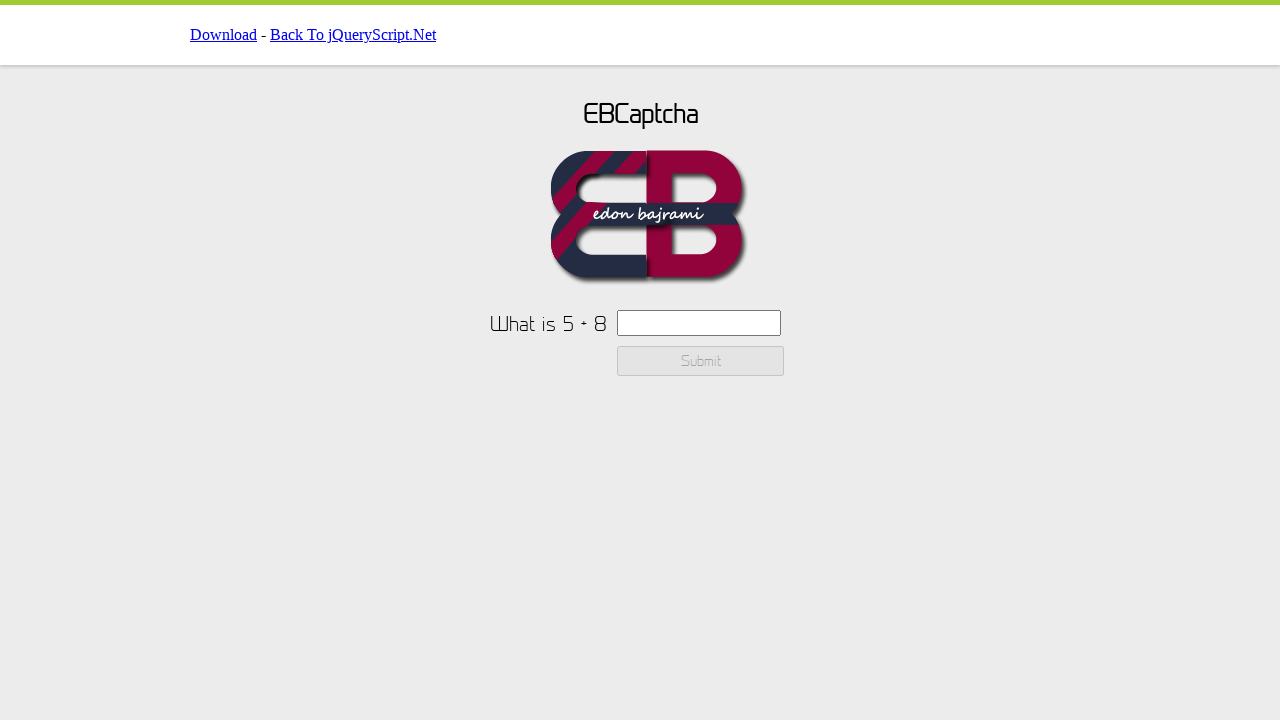

Retrieved captcha text: 'What is 5 + 8'
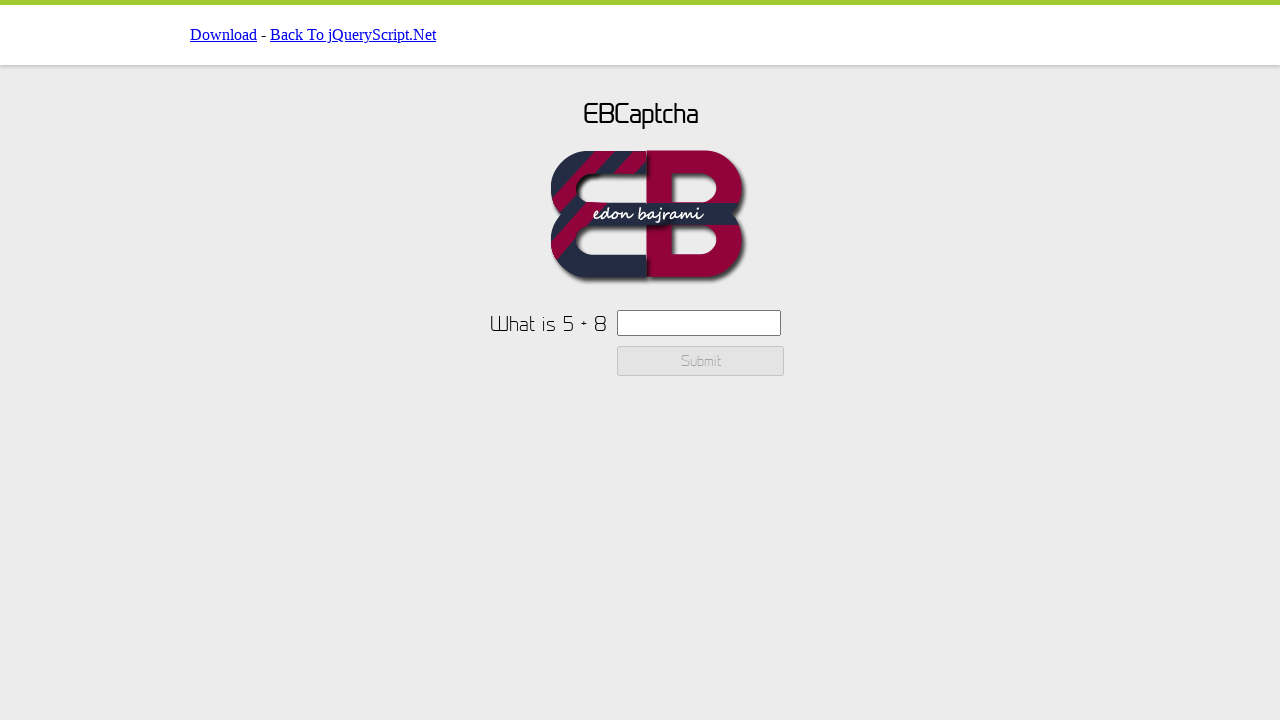

Extracted first number from captcha: 5
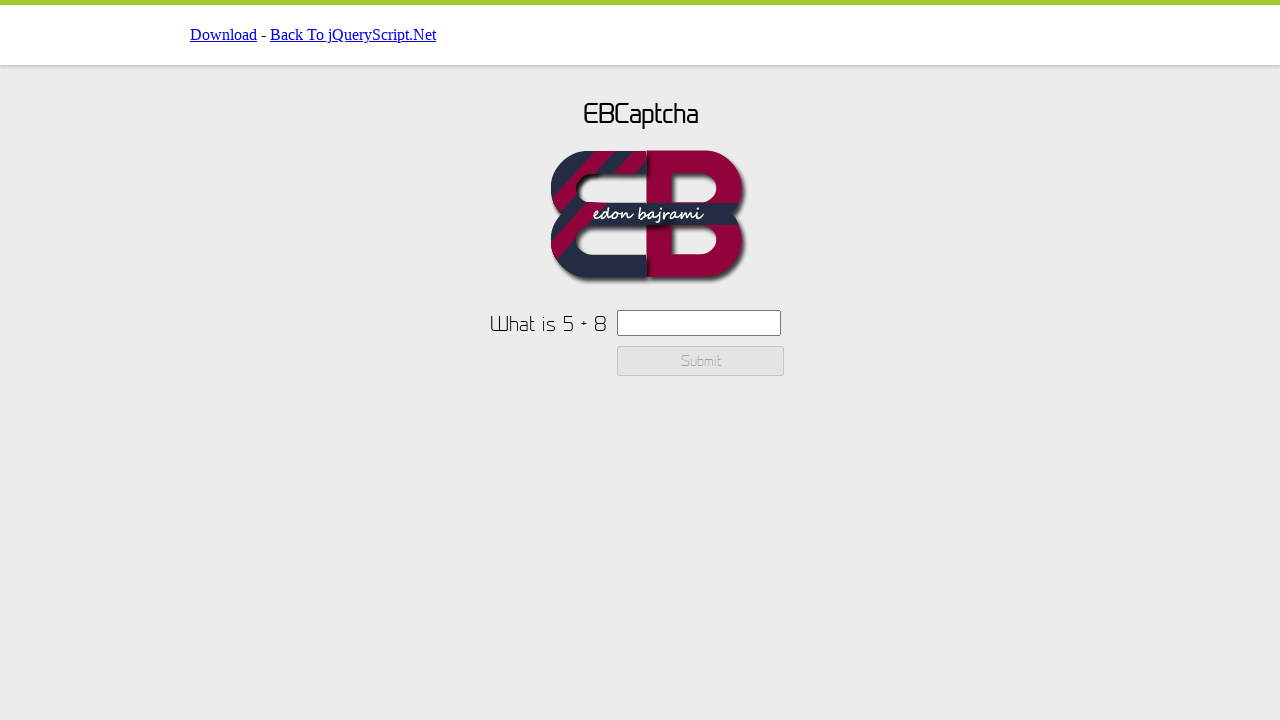

Extracted second number from captcha: 8
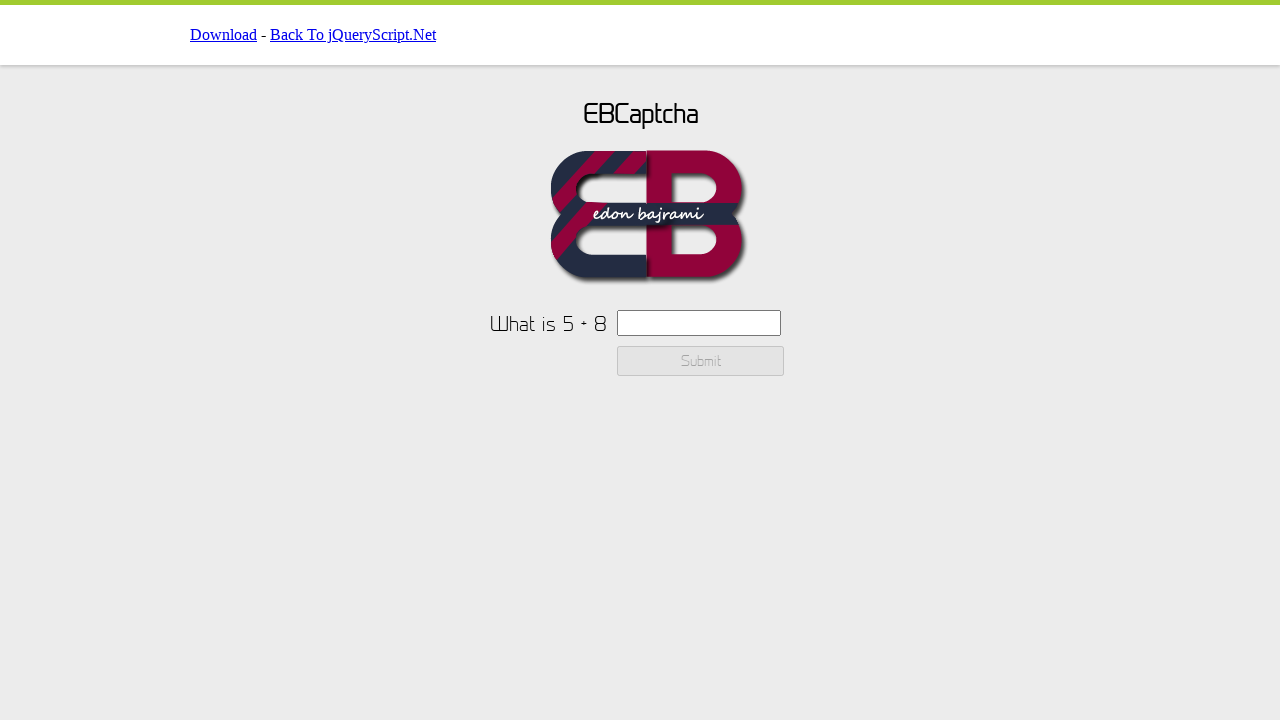

Calculated sum: 5 + 8 = 13
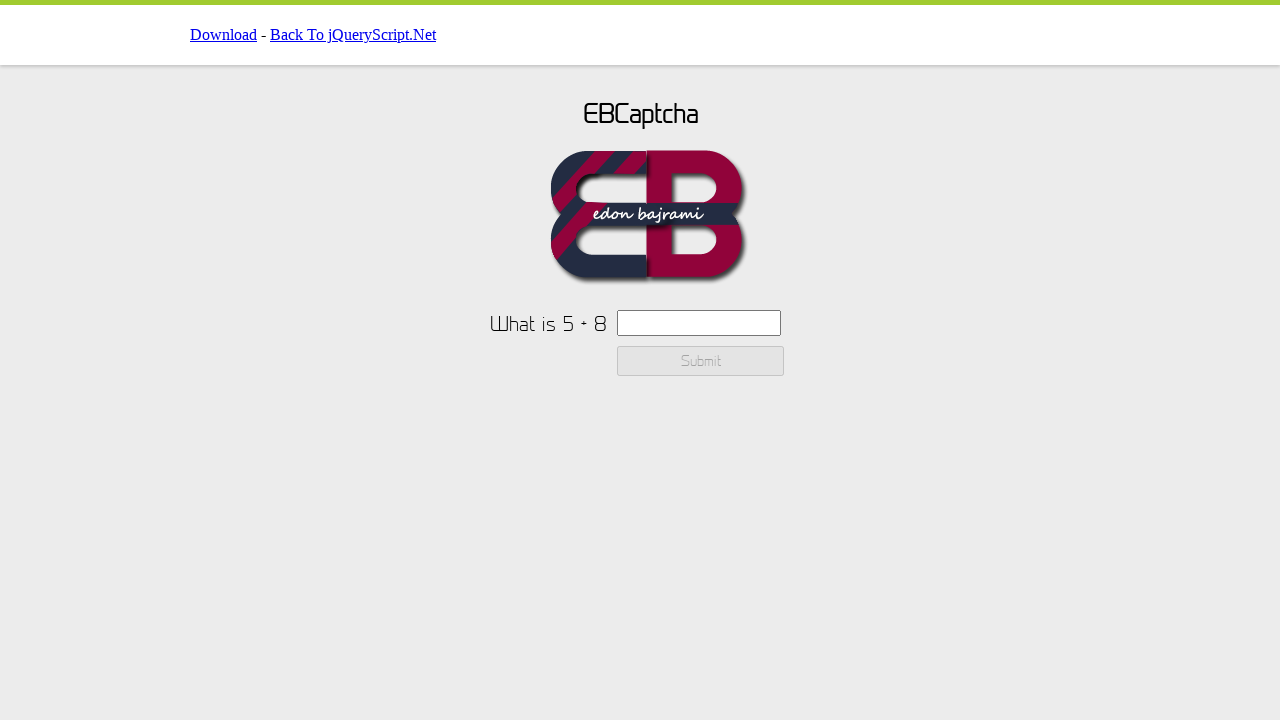

Entered calculated result '13' into captcha input field on #ebcaptchainput
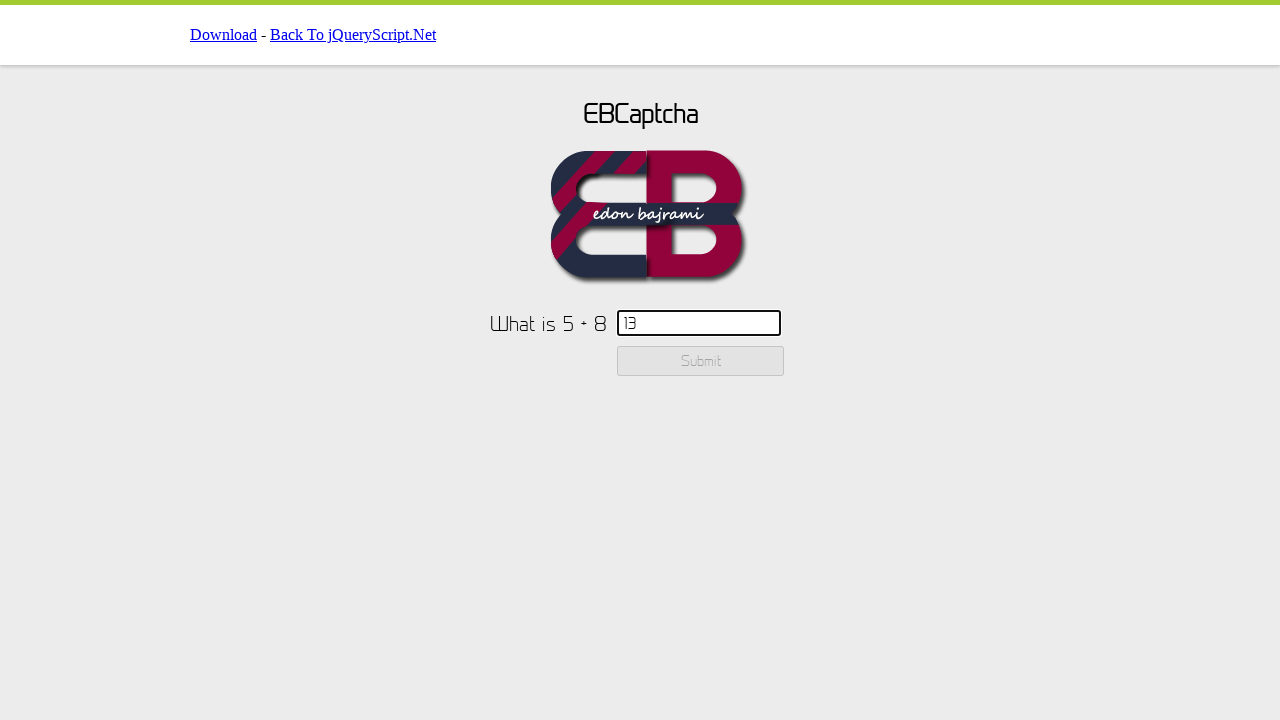

Checked submit button enabled state: False
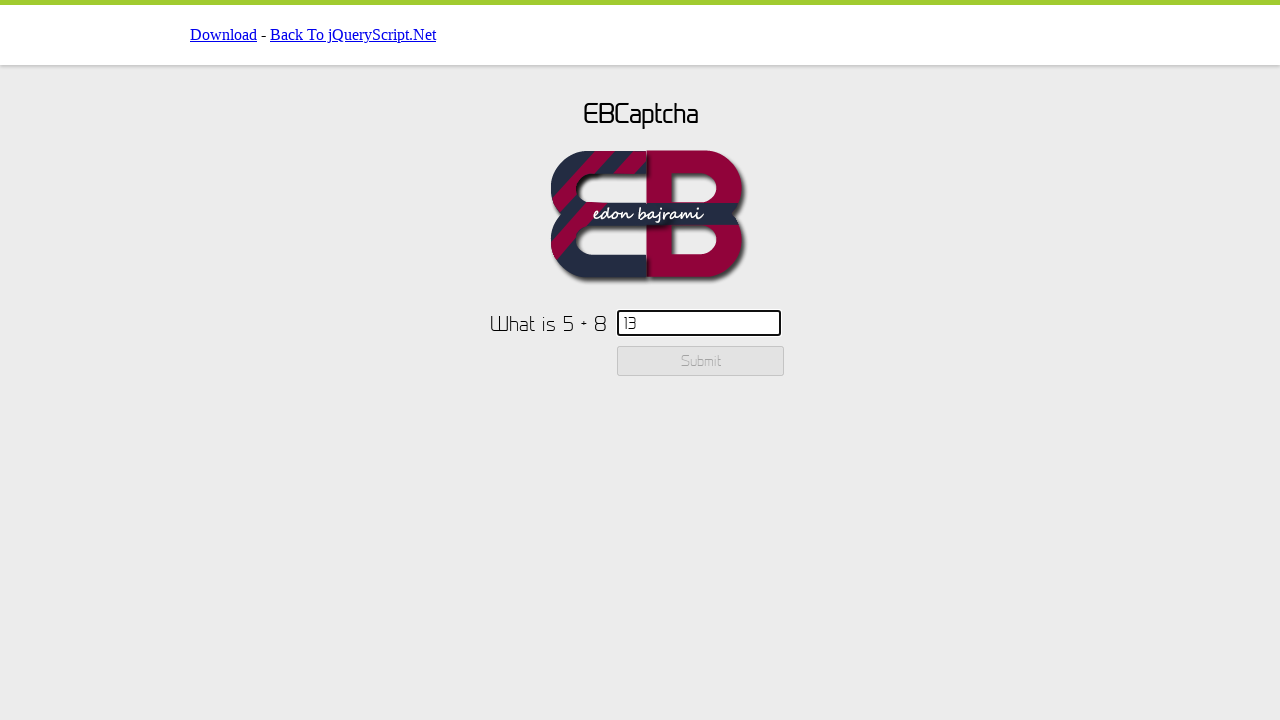

Calculation verification failed - submit button is disabled
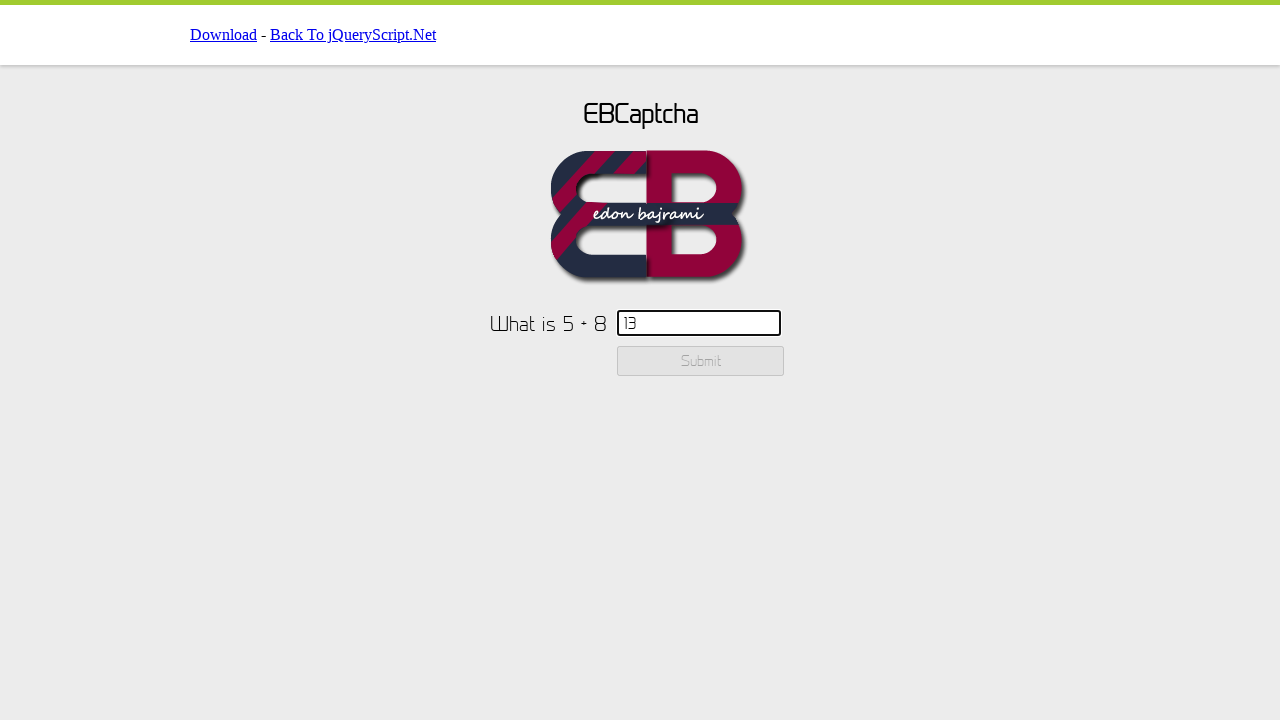

Reloaded page for iteration 4 of 4
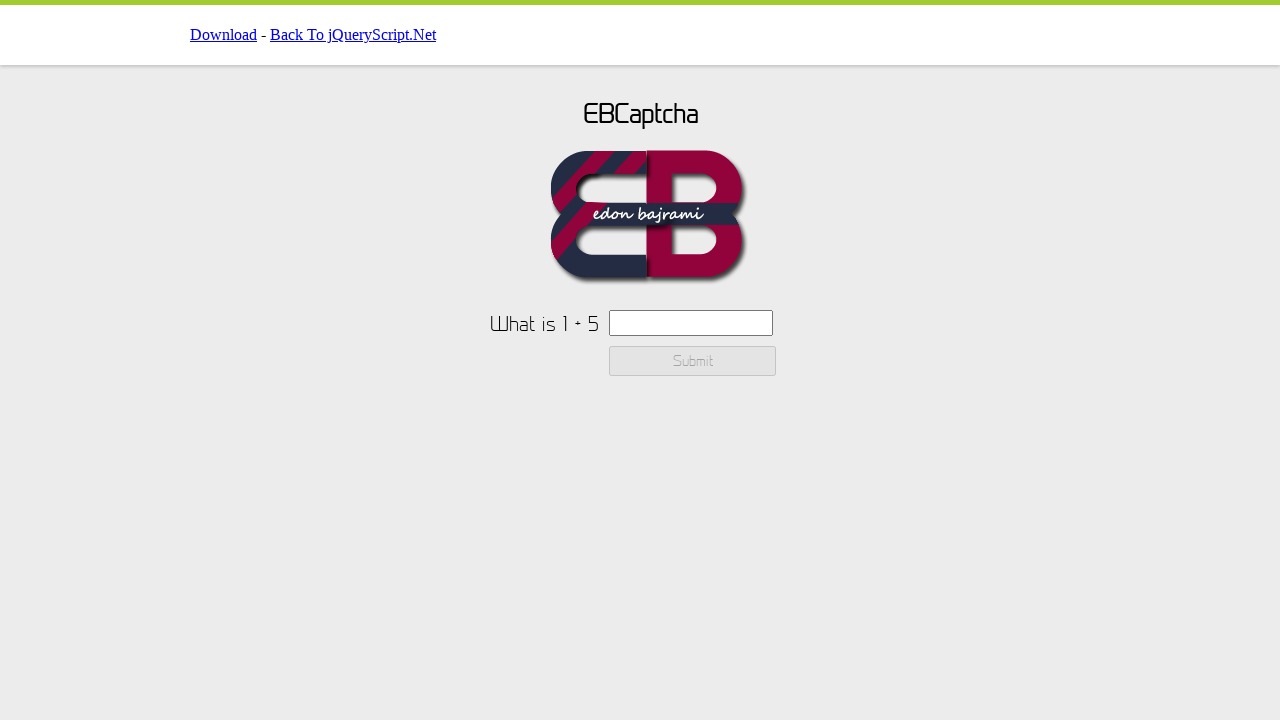

Waited for captcha text element to load after page reload
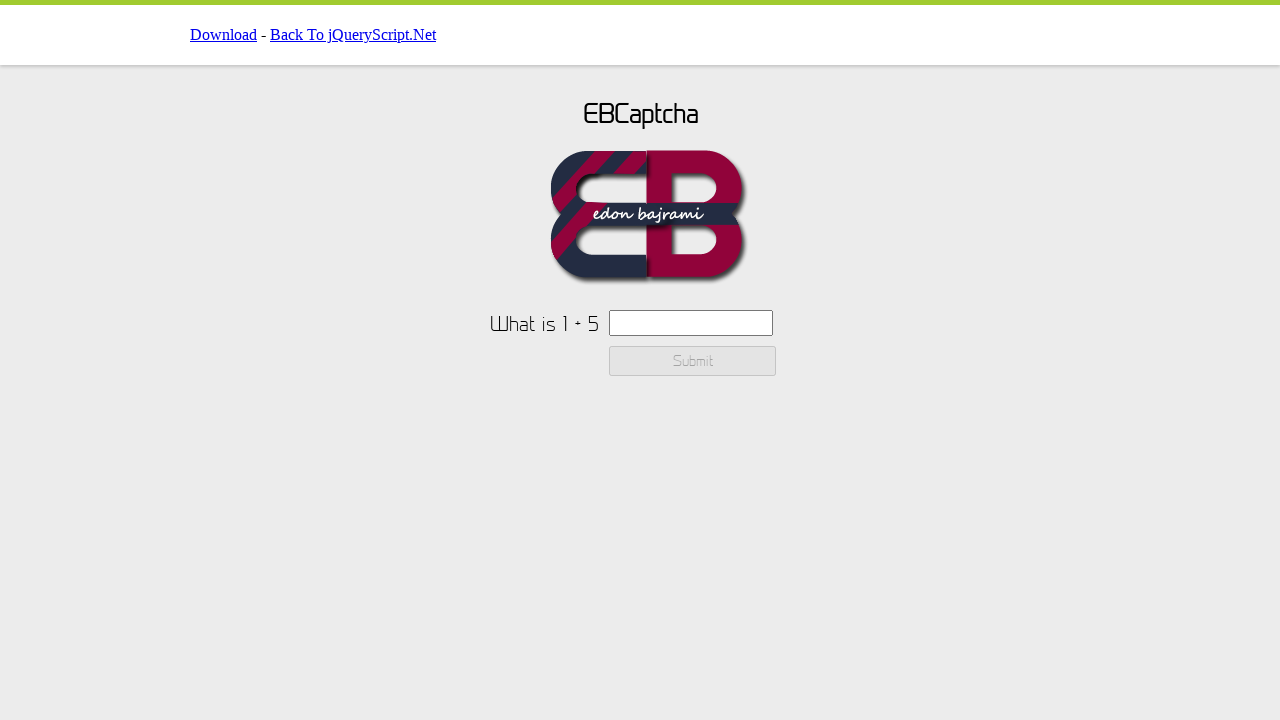

Retrieved captcha text: 'What is 1 + 5'
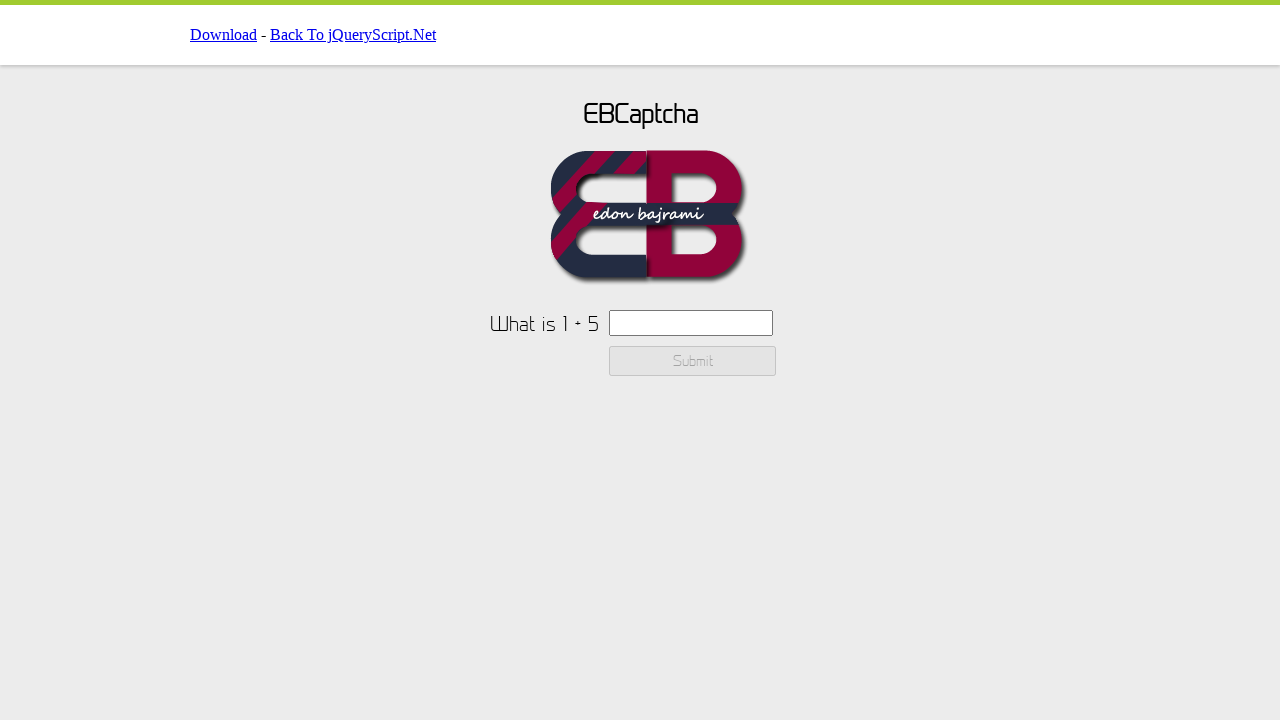

Extracted first number from captcha: 1
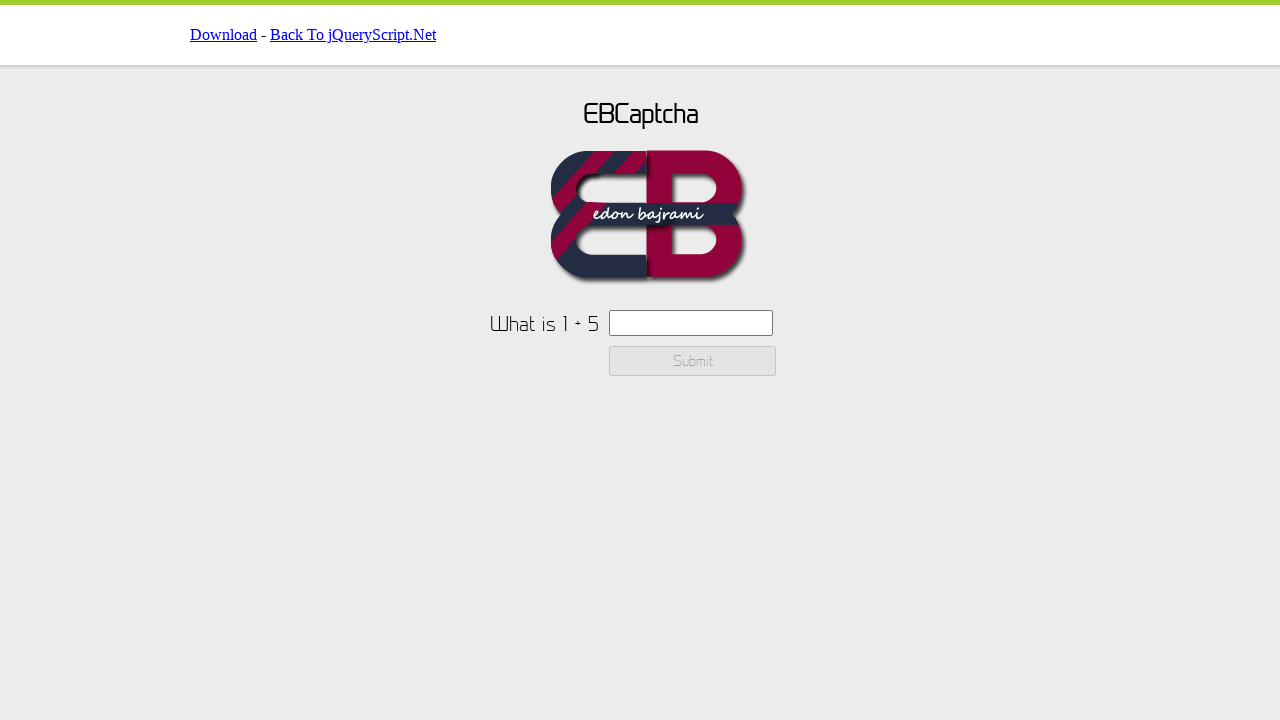

Extracted second number from captcha: 5
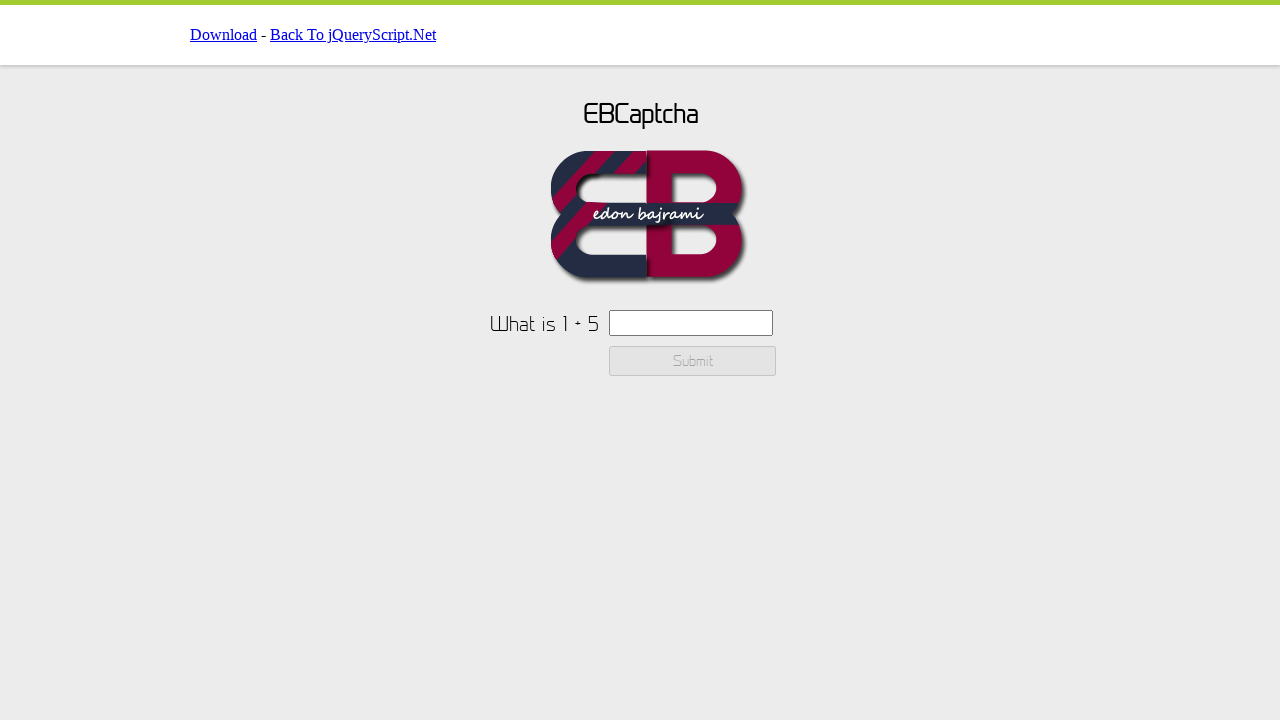

Calculated sum: 1 + 5 = 6
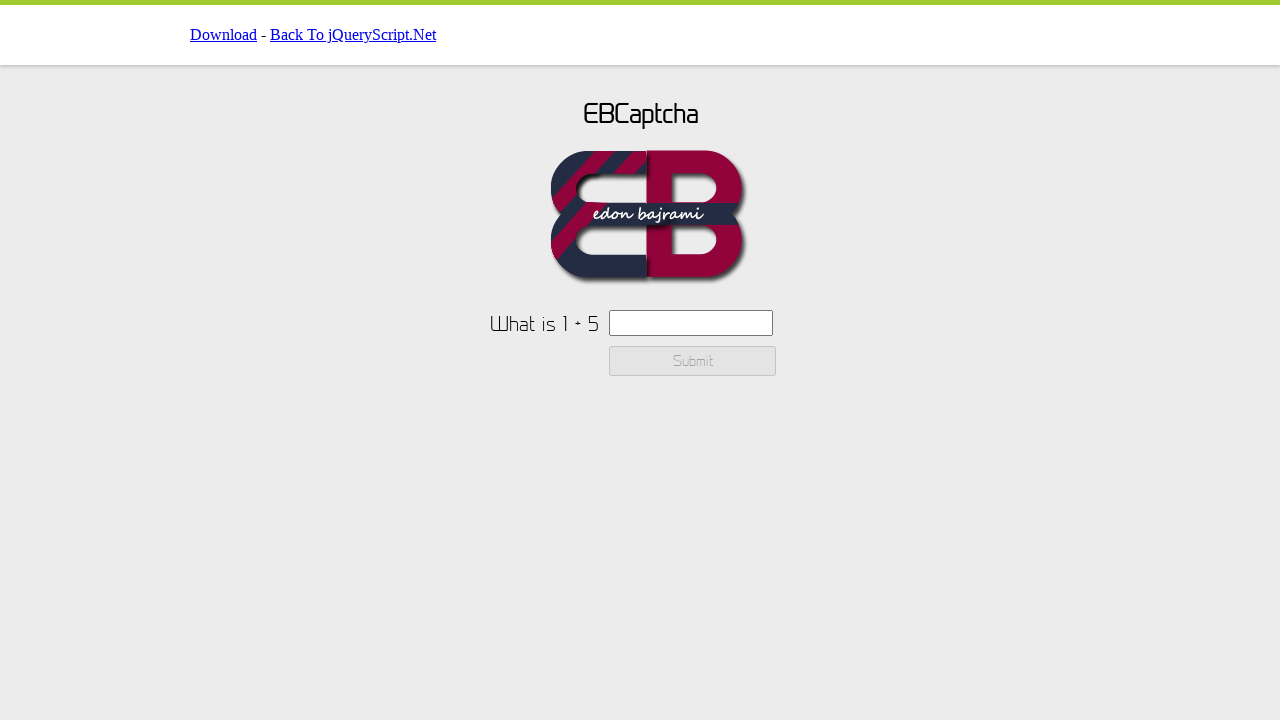

Entered calculated result '6' into captcha input field on #ebcaptchainput
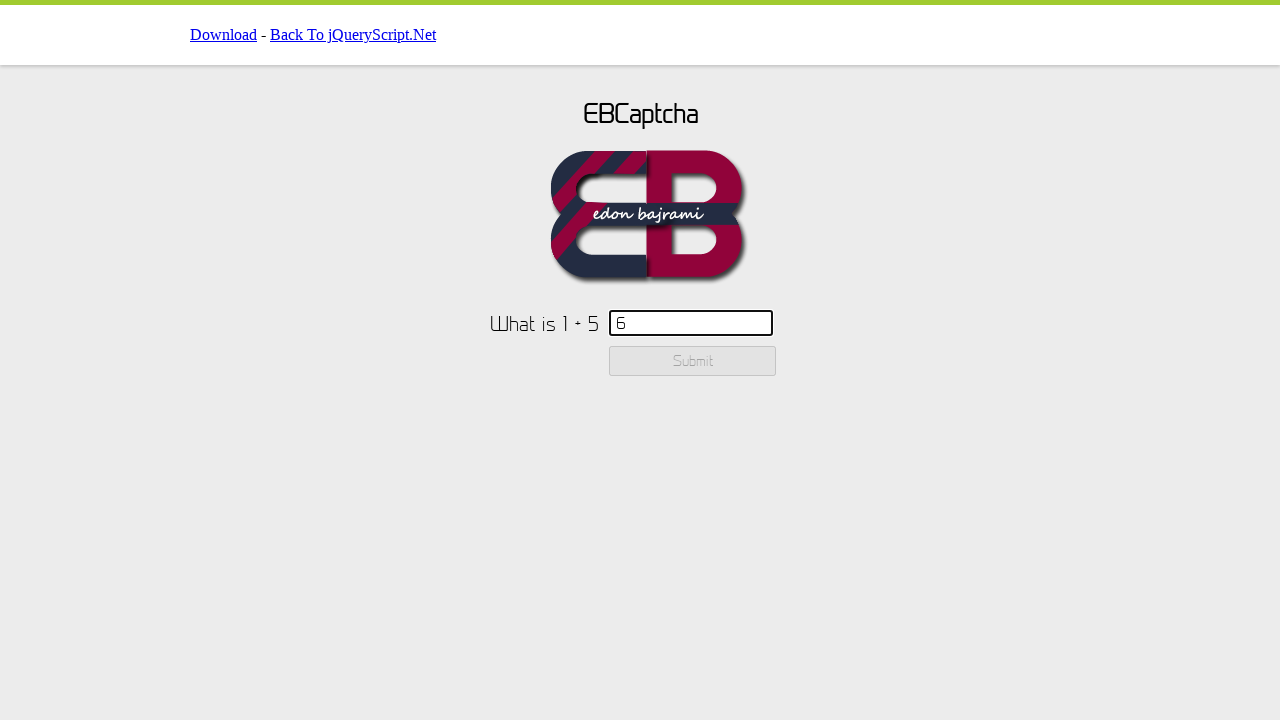

Checked submit button enabled state: False
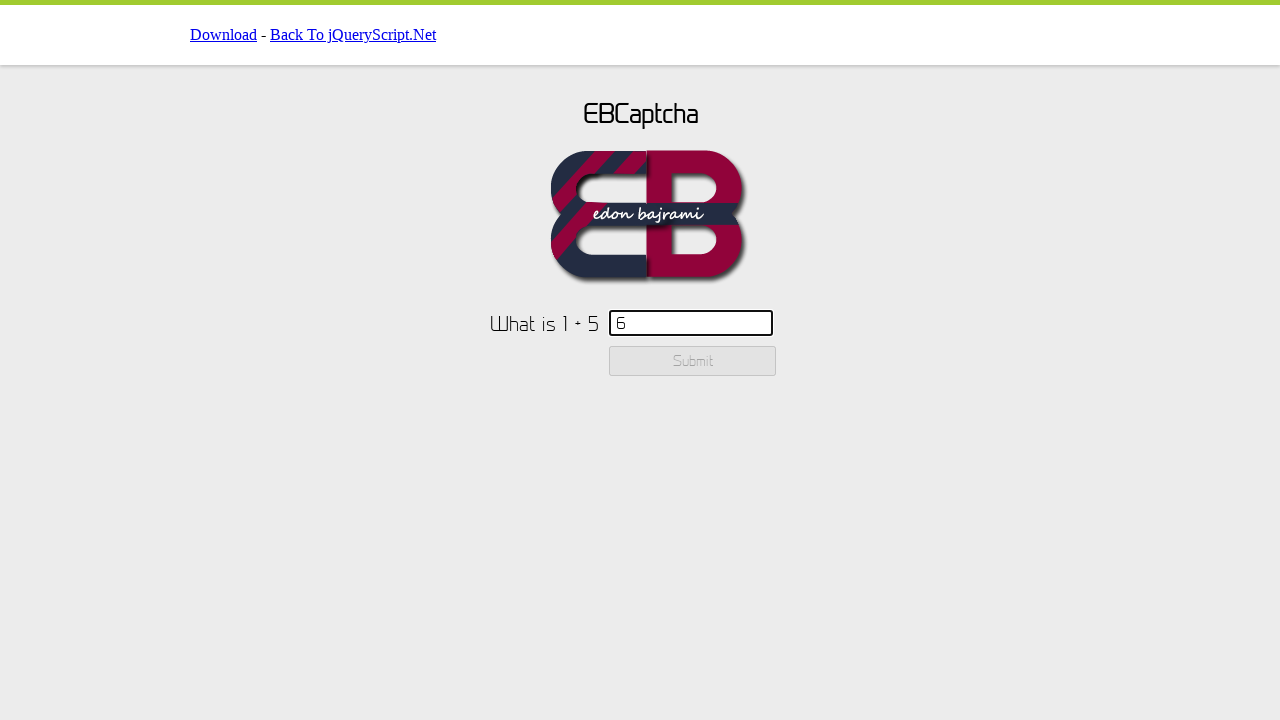

Calculation verification failed - submit button is disabled
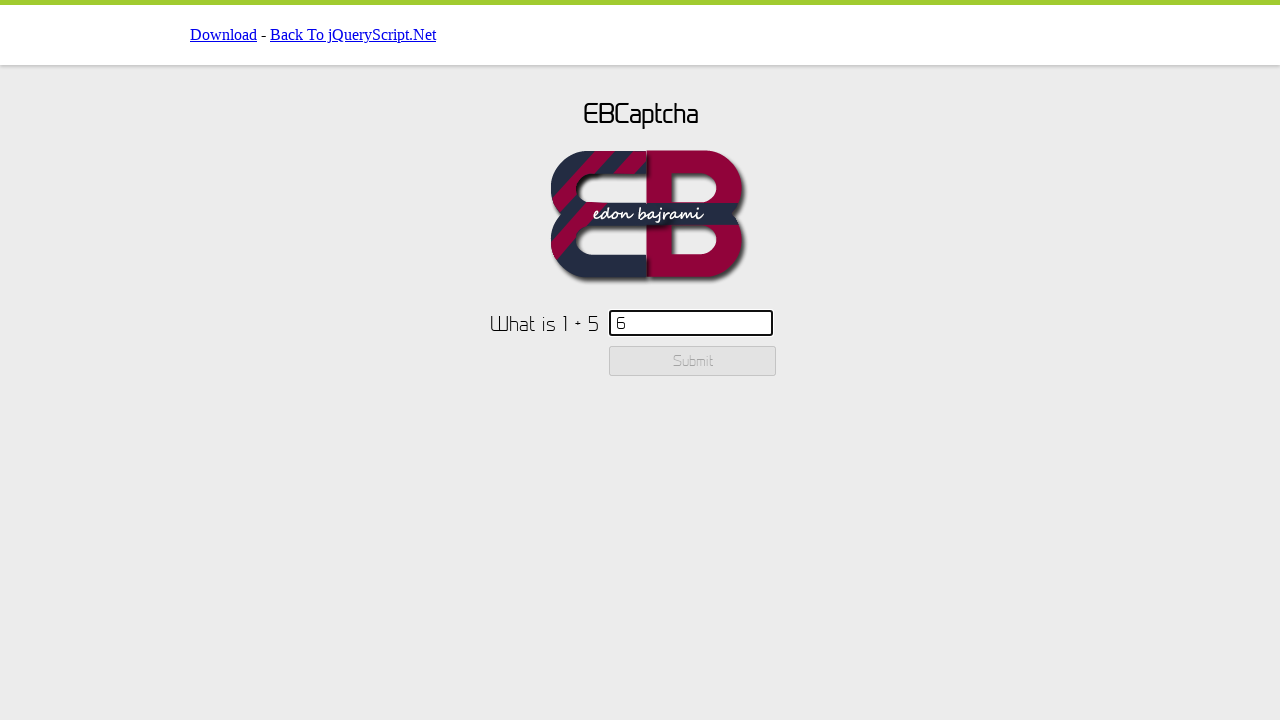

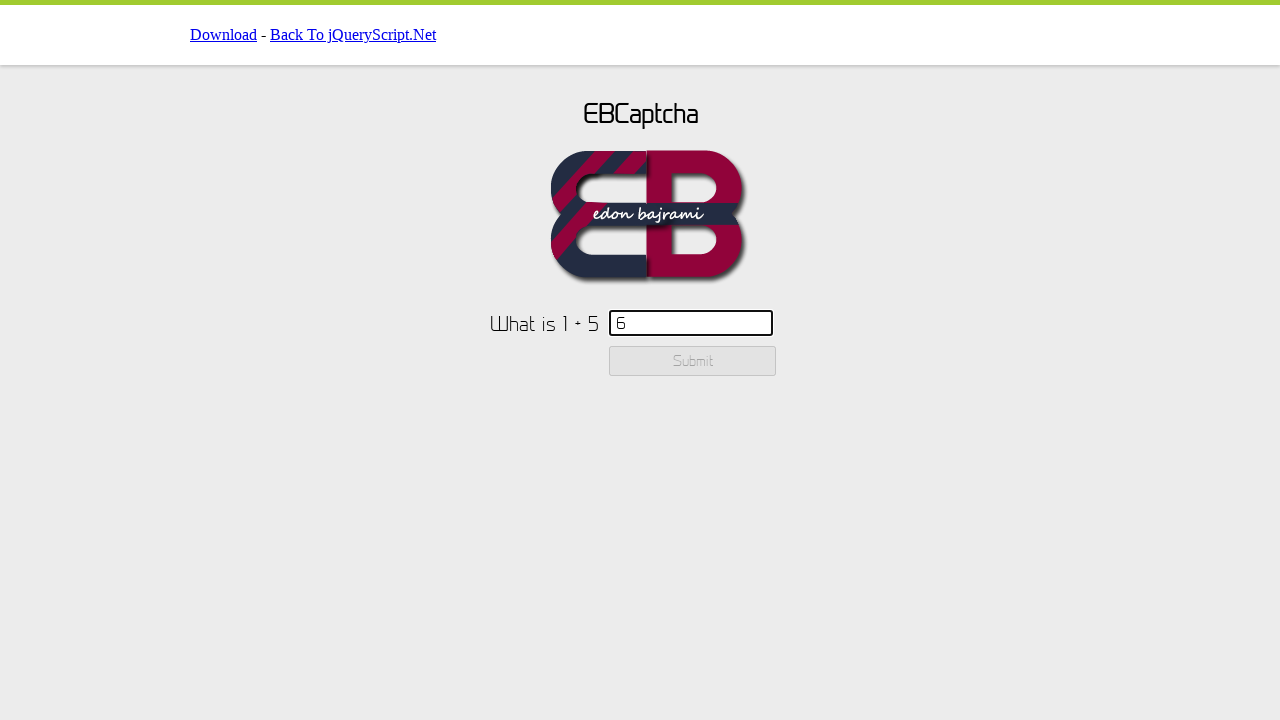